Tests hover functionality by hovering over multiple user images and verifying that the corresponding user names are displayed

Starting URL: https://the-internet.herokuapp.com/hovers

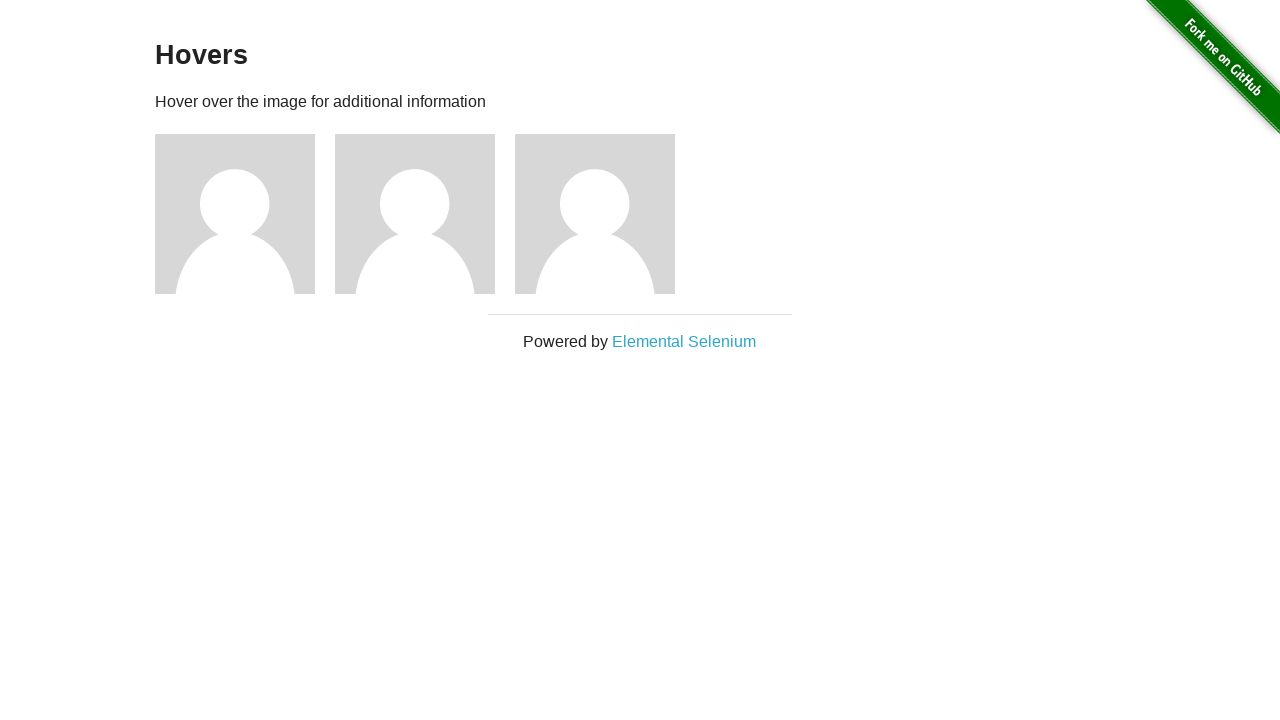

Hovered over user image 1 at (235, 214) on xpath=(//img)[2]
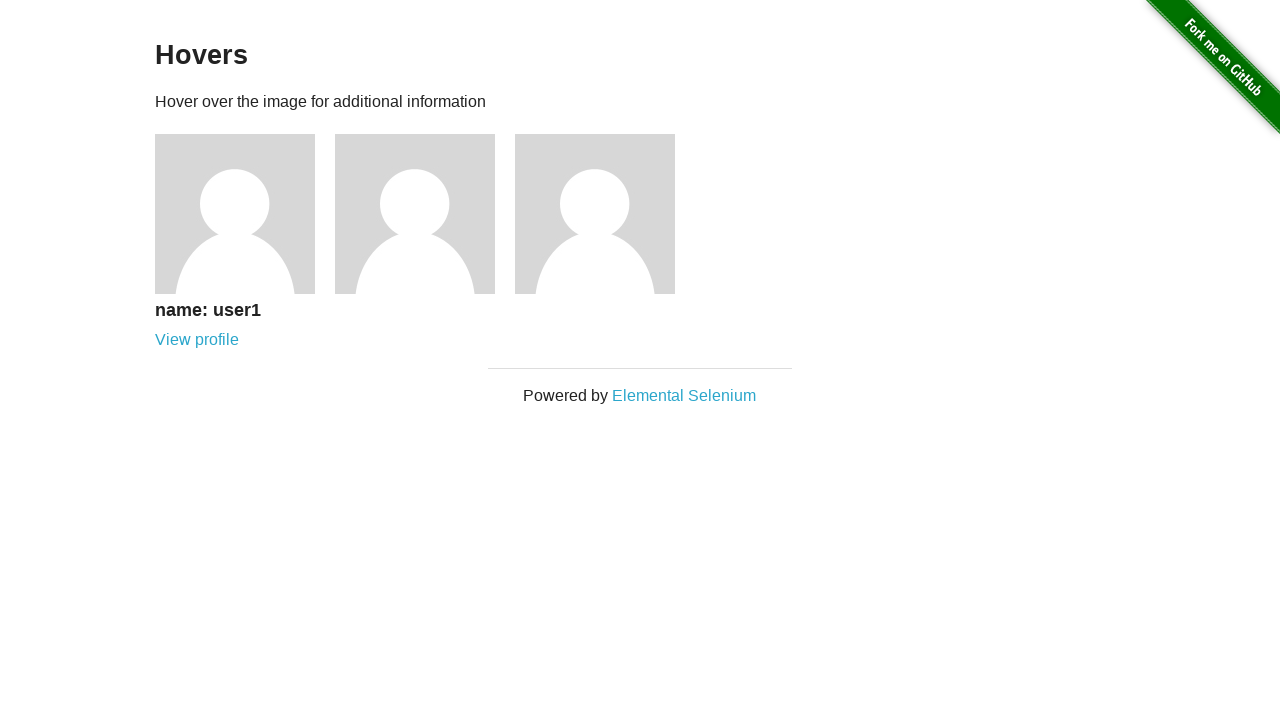

Verified user 1 name is visible on hover
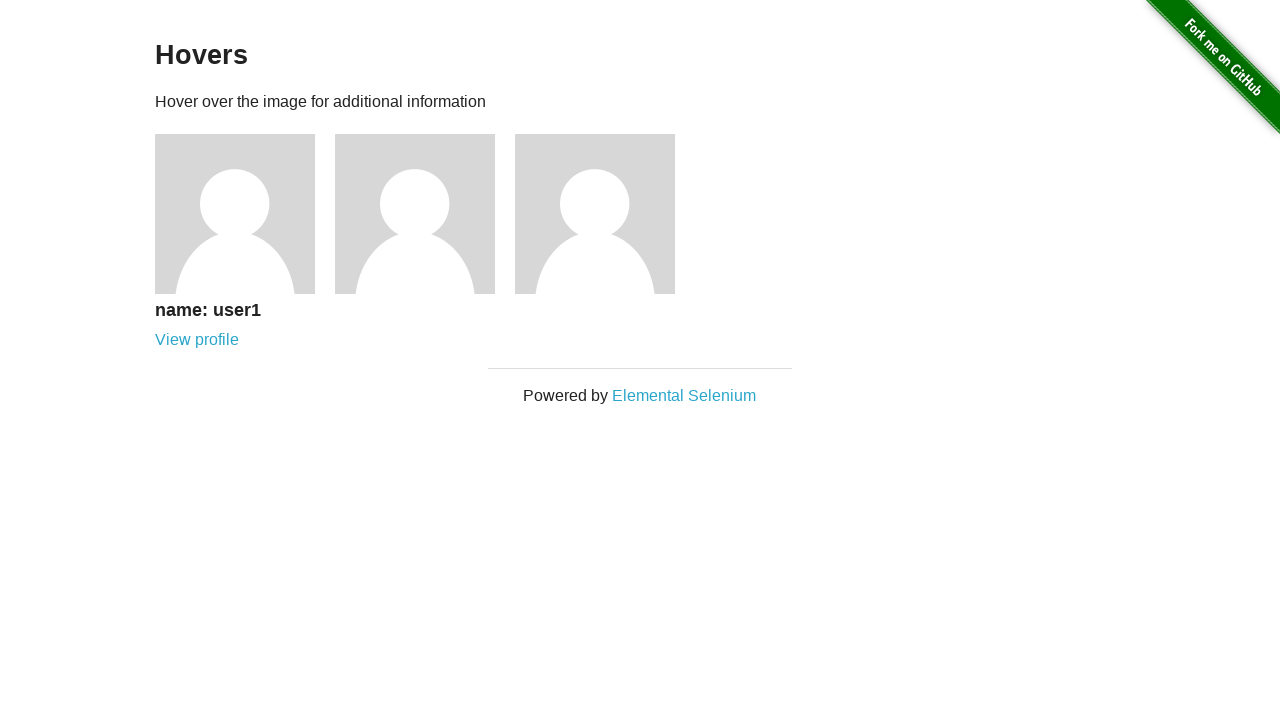

Hovered over user image 2 at (415, 214) on xpath=(//img)[3]
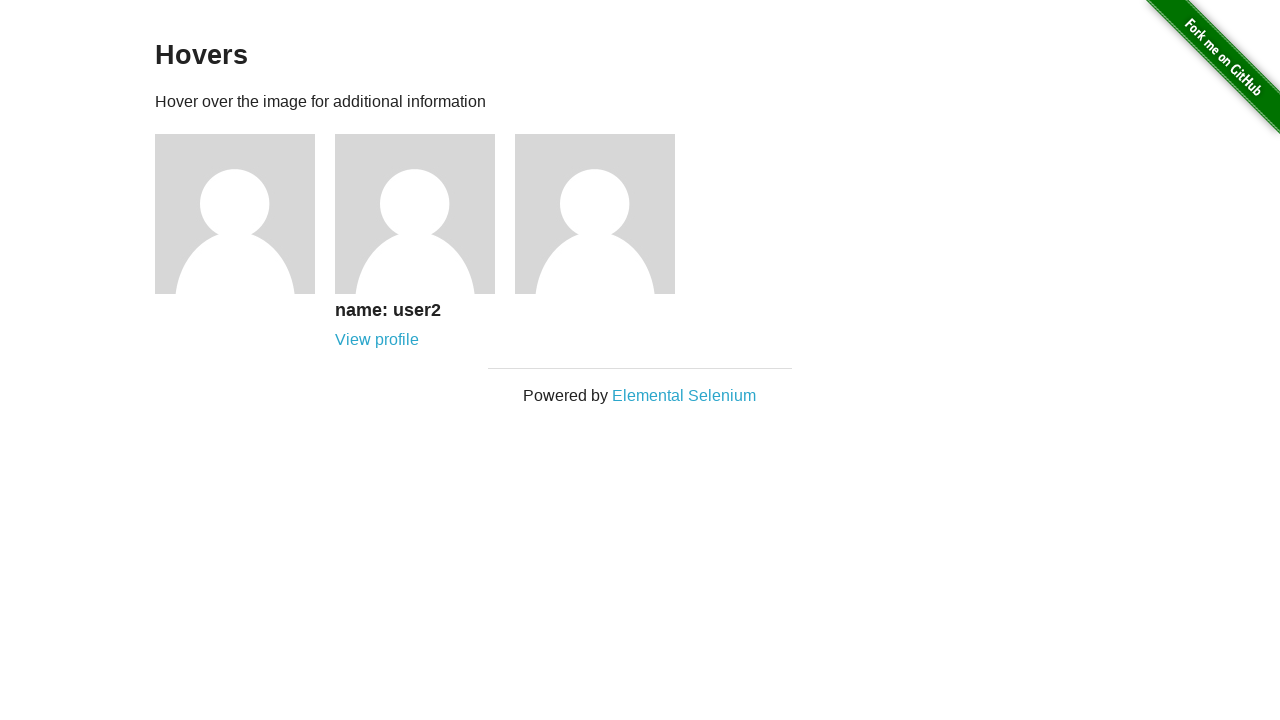

Verified user 2 name is visible on hover
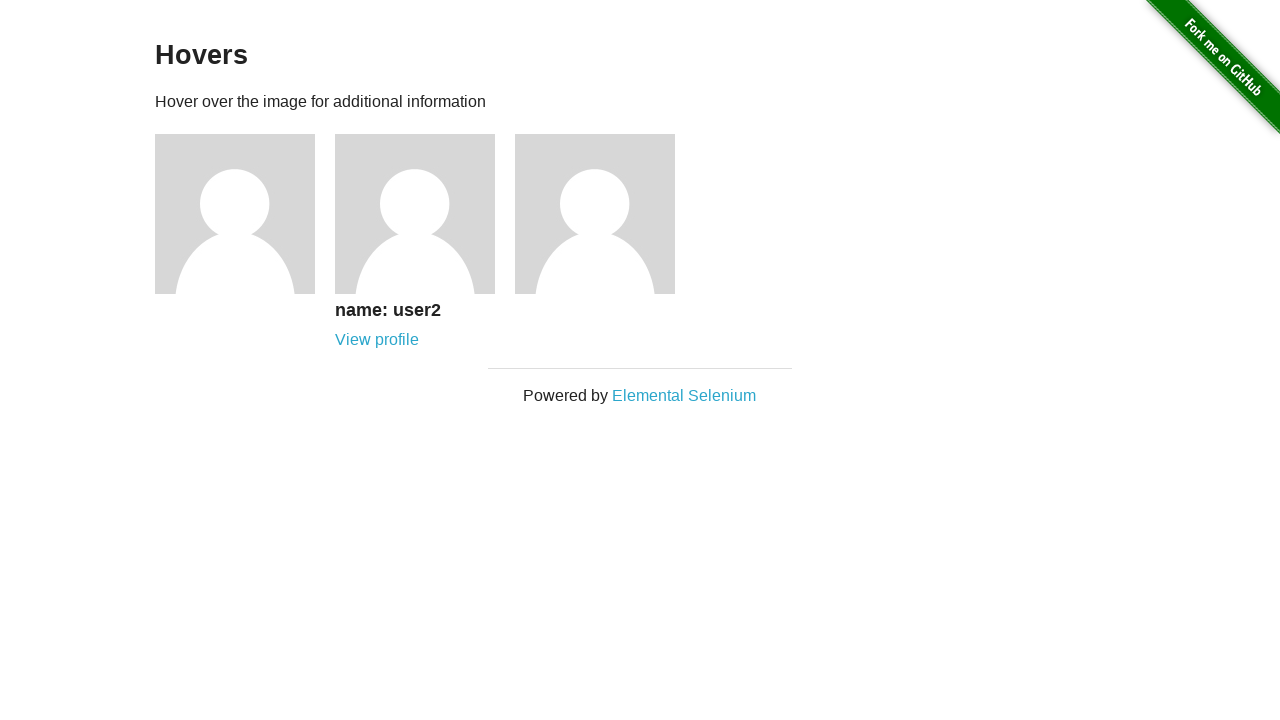

Hovered over user image 3 at (595, 214) on xpath=(//img)[4]
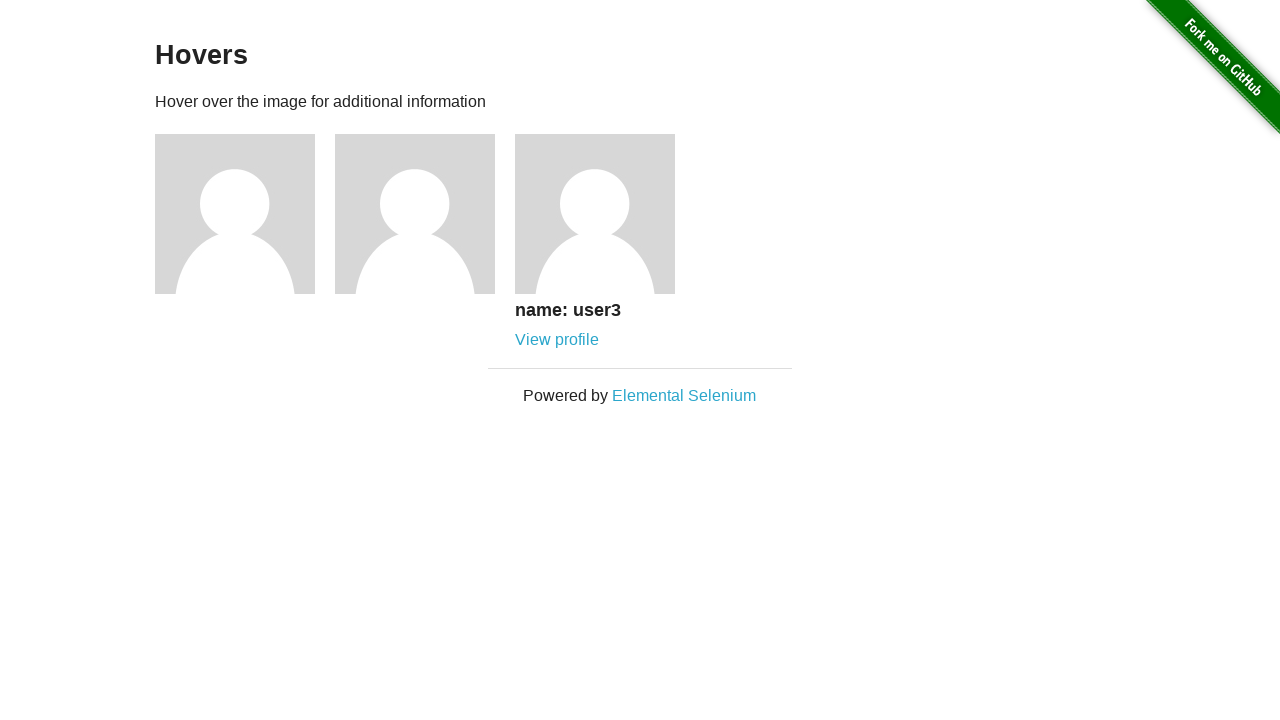

Verified user 3 name is visible on hover
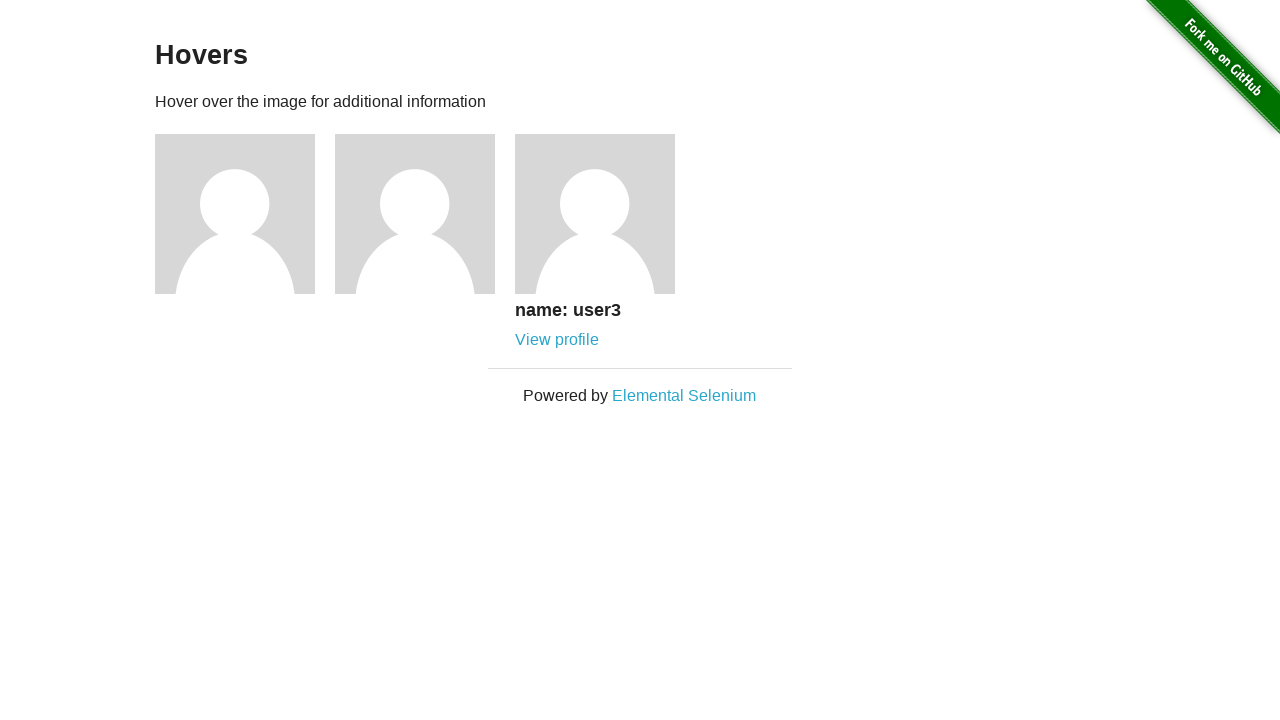

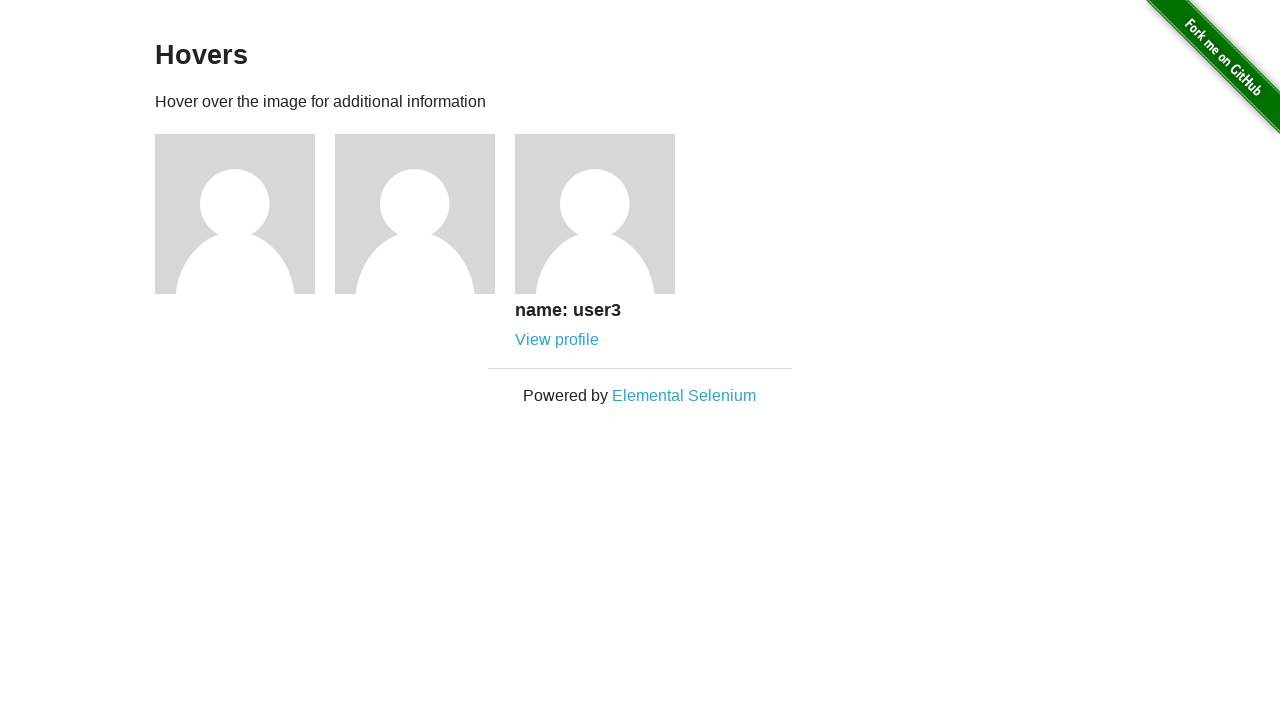